Tests opting out of A/B tests by adding an opt-out cookie after loading the page, then refreshing to verify the page shows "No A/B Test" heading.

Starting URL: http://the-internet.herokuapp.com/abtest

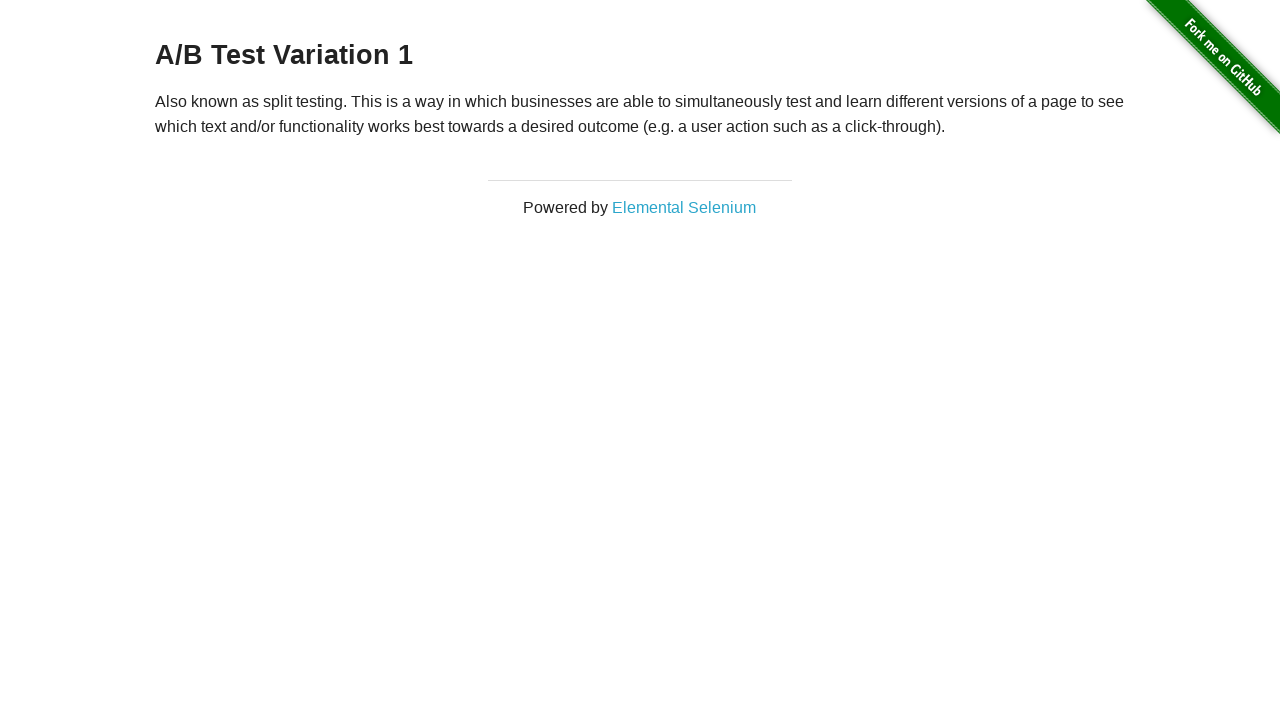

Retrieved initial A/B test heading text
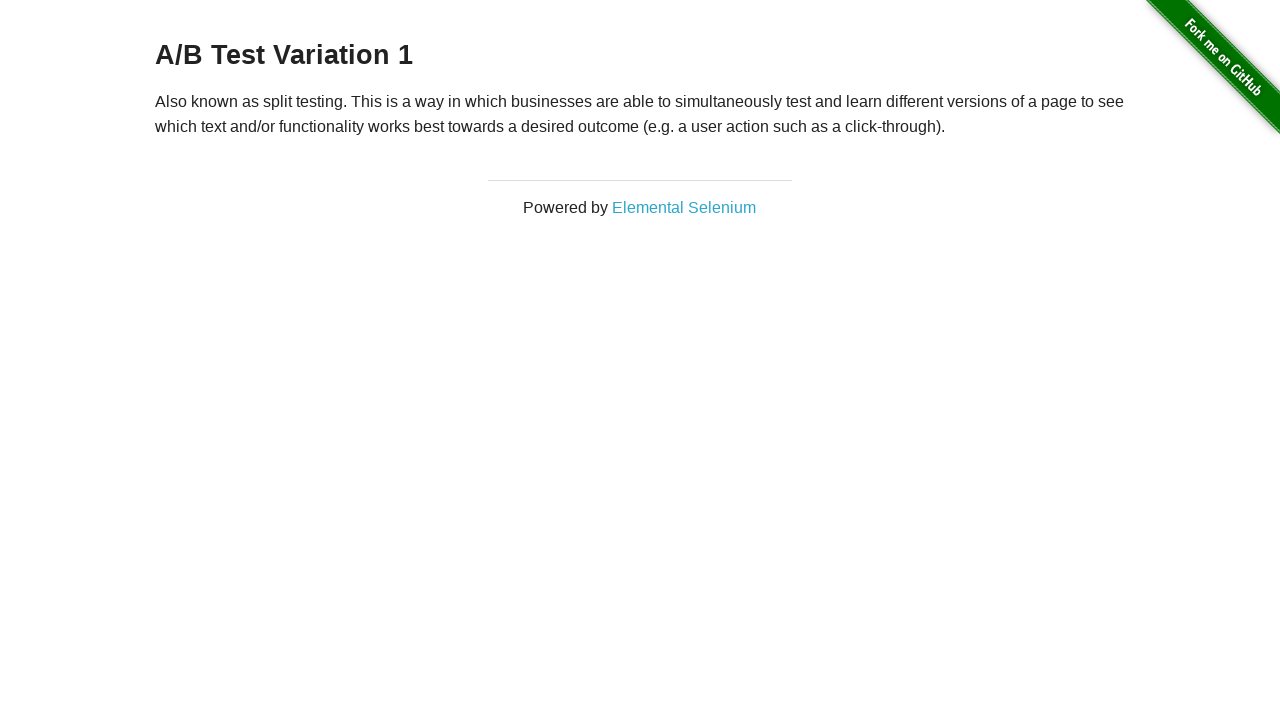

Verified page is displaying an A/B test group (Variation 1 or Control)
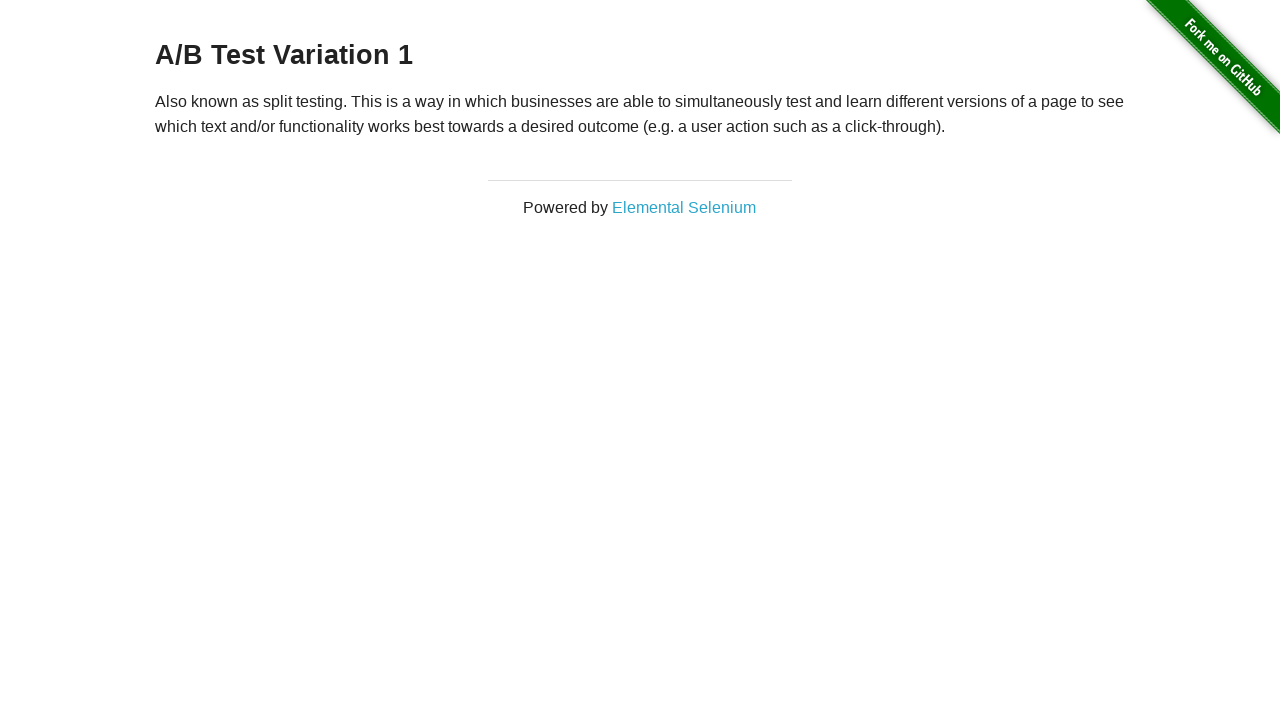

Added optimizelyOptOut cookie to opt out of A/B testing
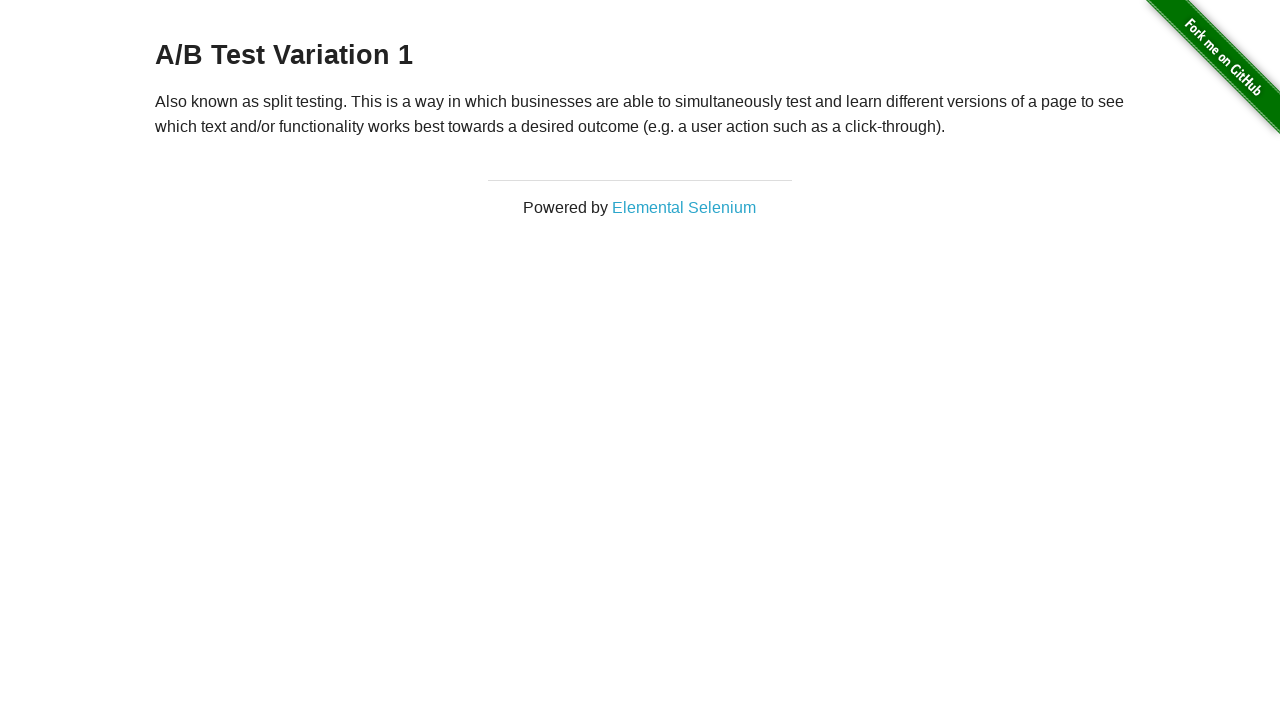

Reloaded page after adding opt-out cookie
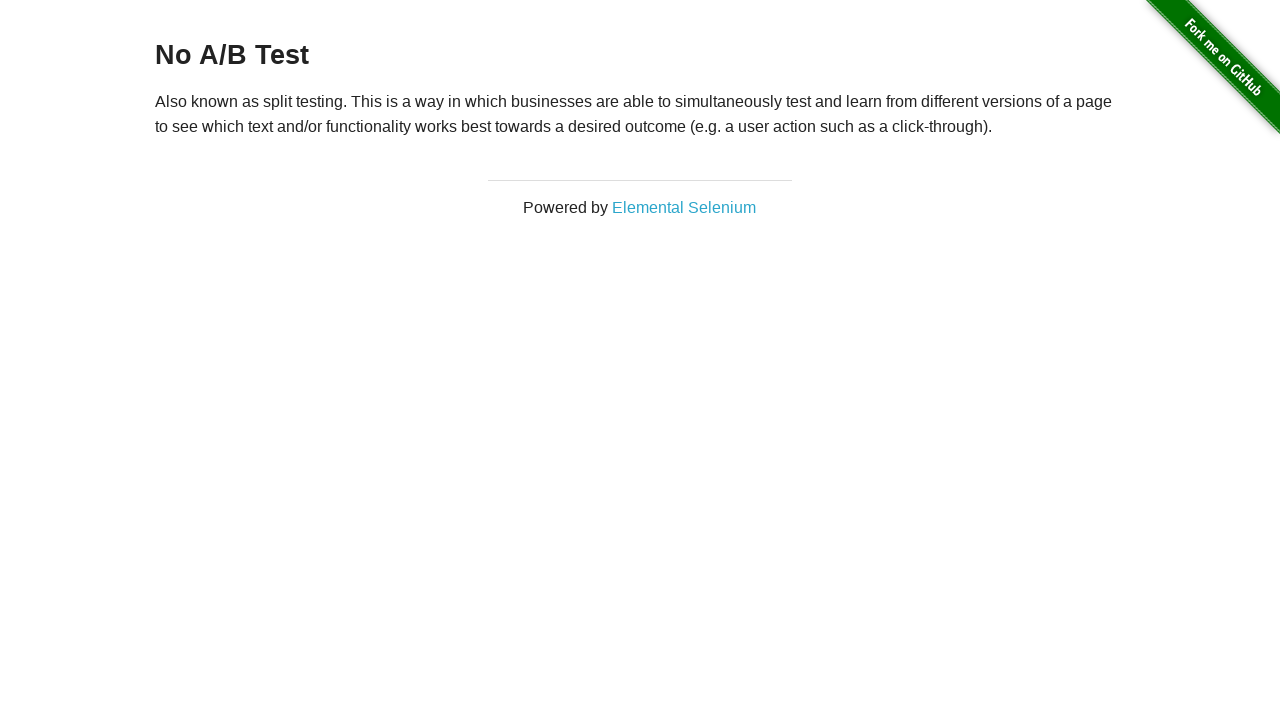

Retrieved heading text after page reload
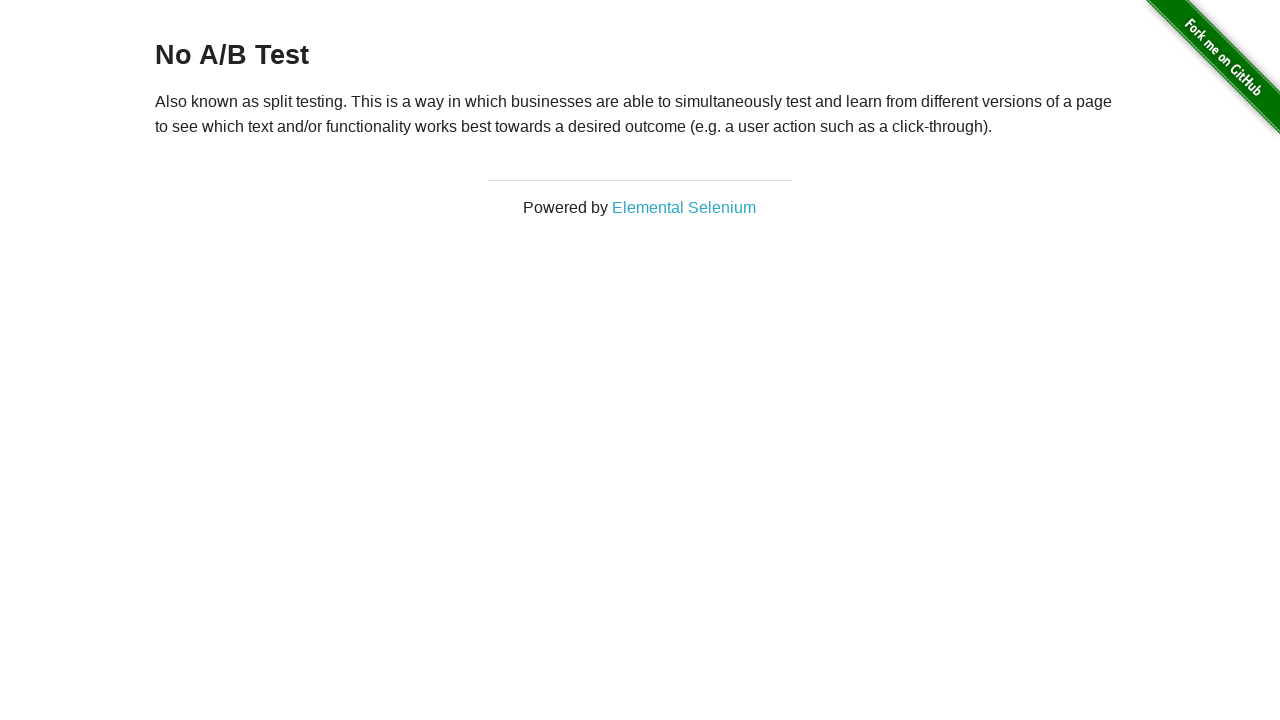

Verified page displays 'No A/B Test' heading after opting out
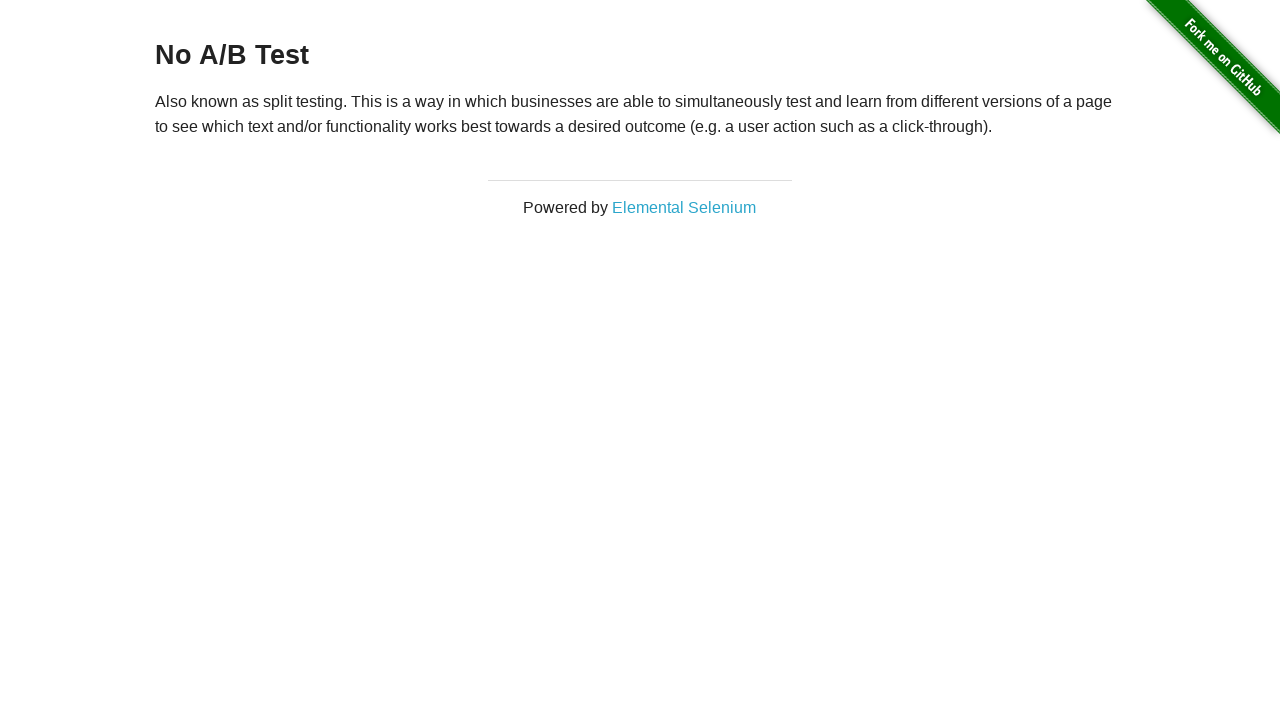

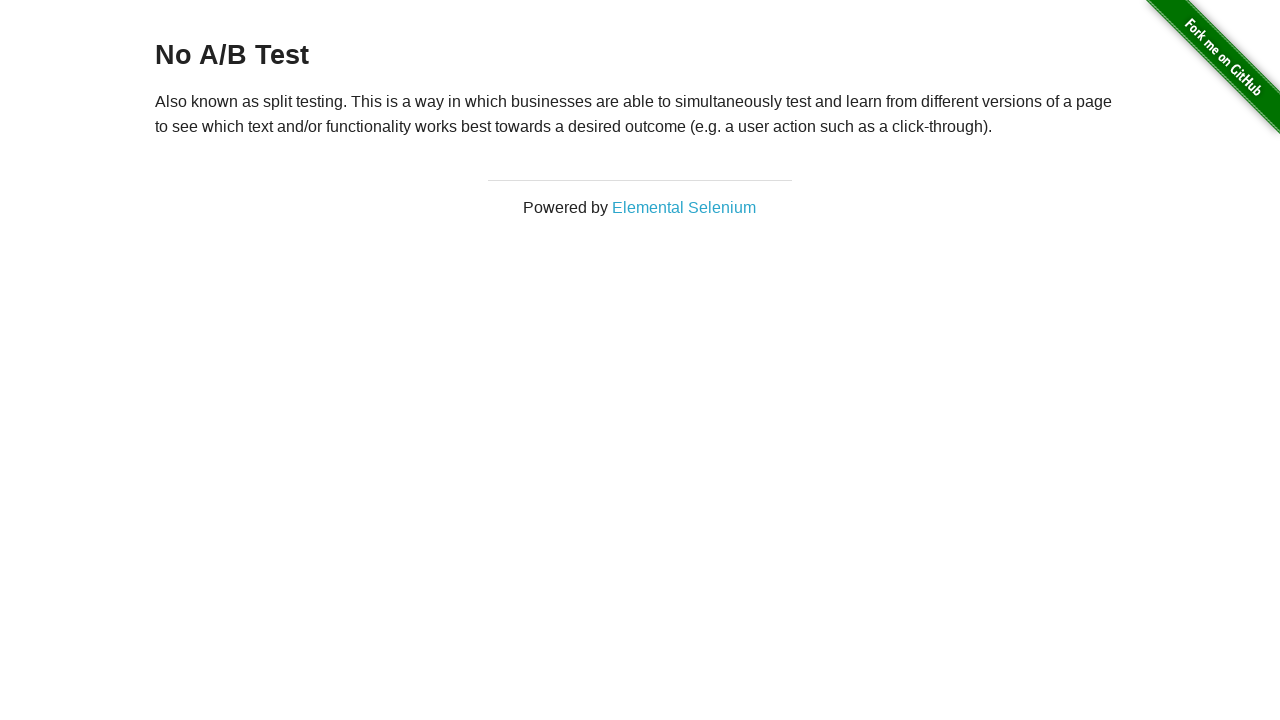